Tests clicking the "Impressive" radio button and verifies that the success message displays "Impressive"

Starting URL: https://demoqa.com/radio-button

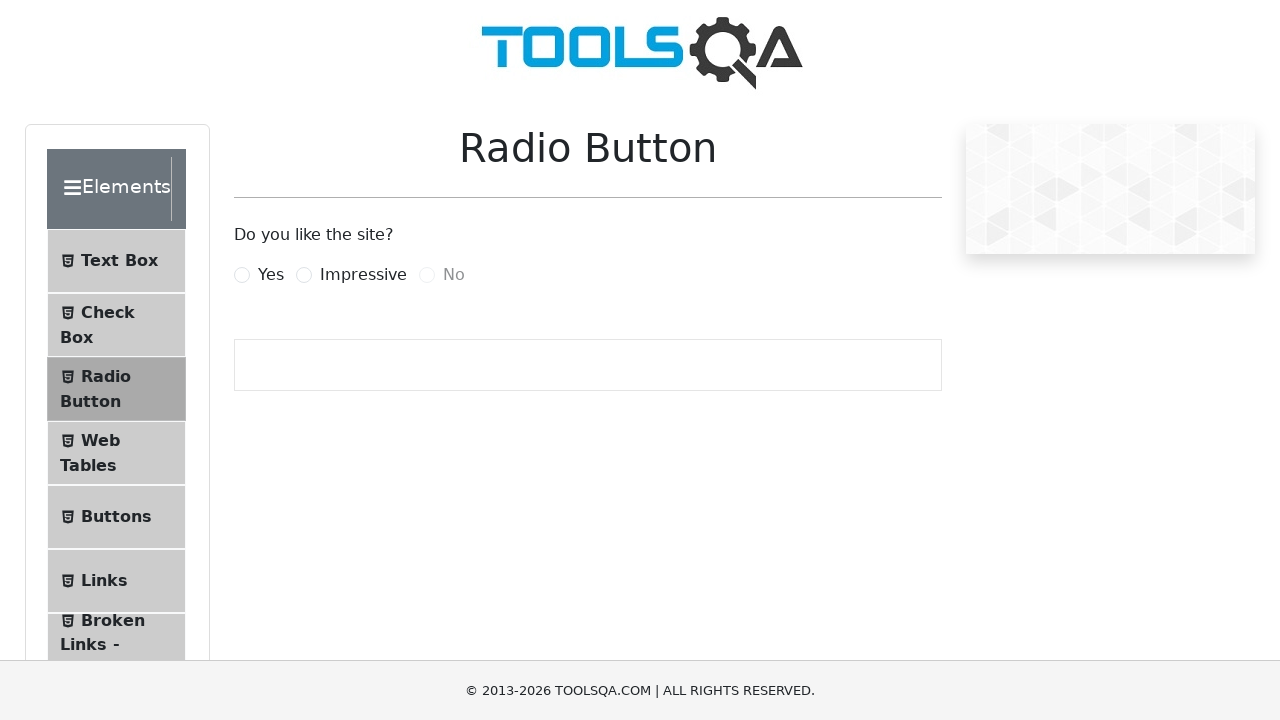

Waited for Impressive radio button label to be visible
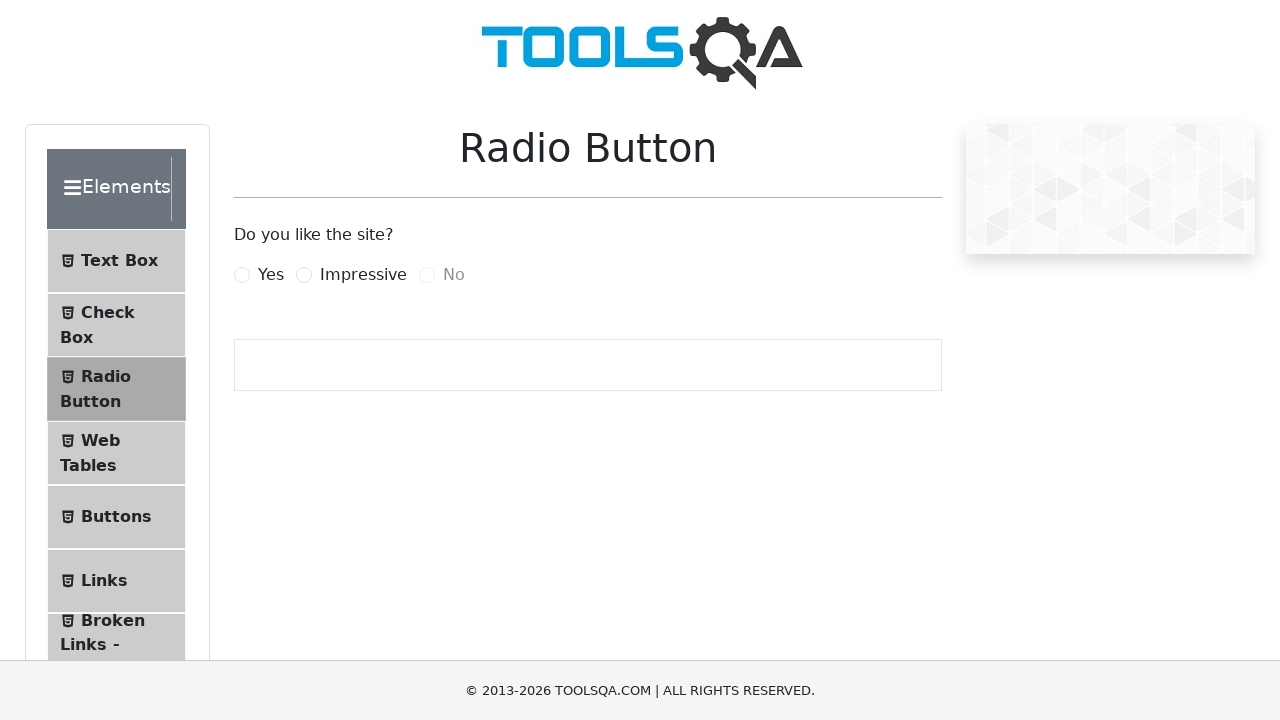

Clicked the Impressive radio button at (363, 275) on [for='impressiveRadio']
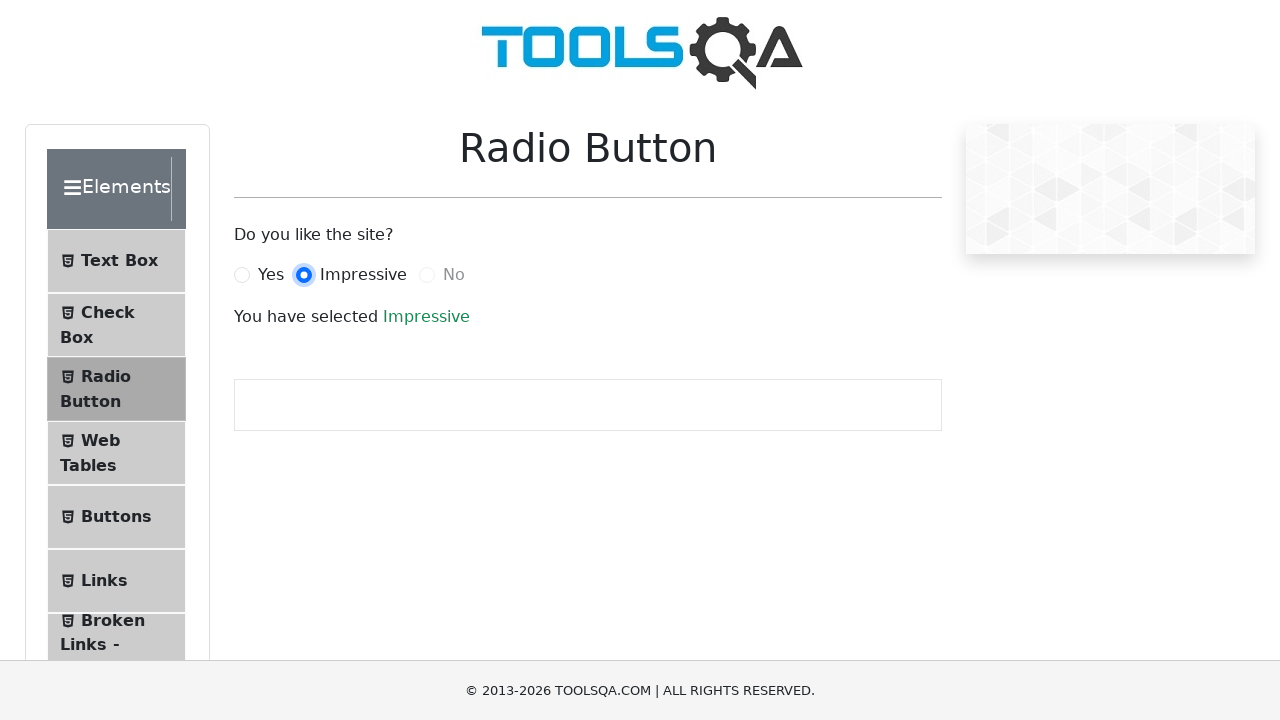

Success message appeared with 'Impressive' text
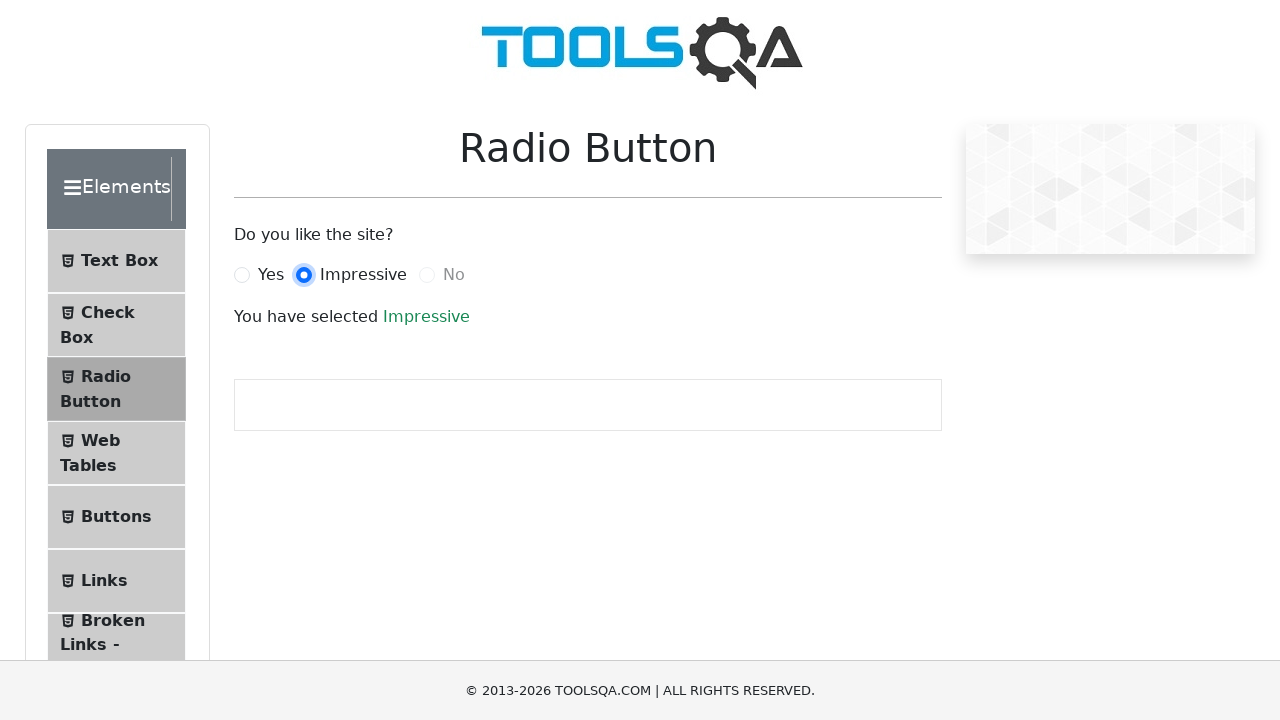

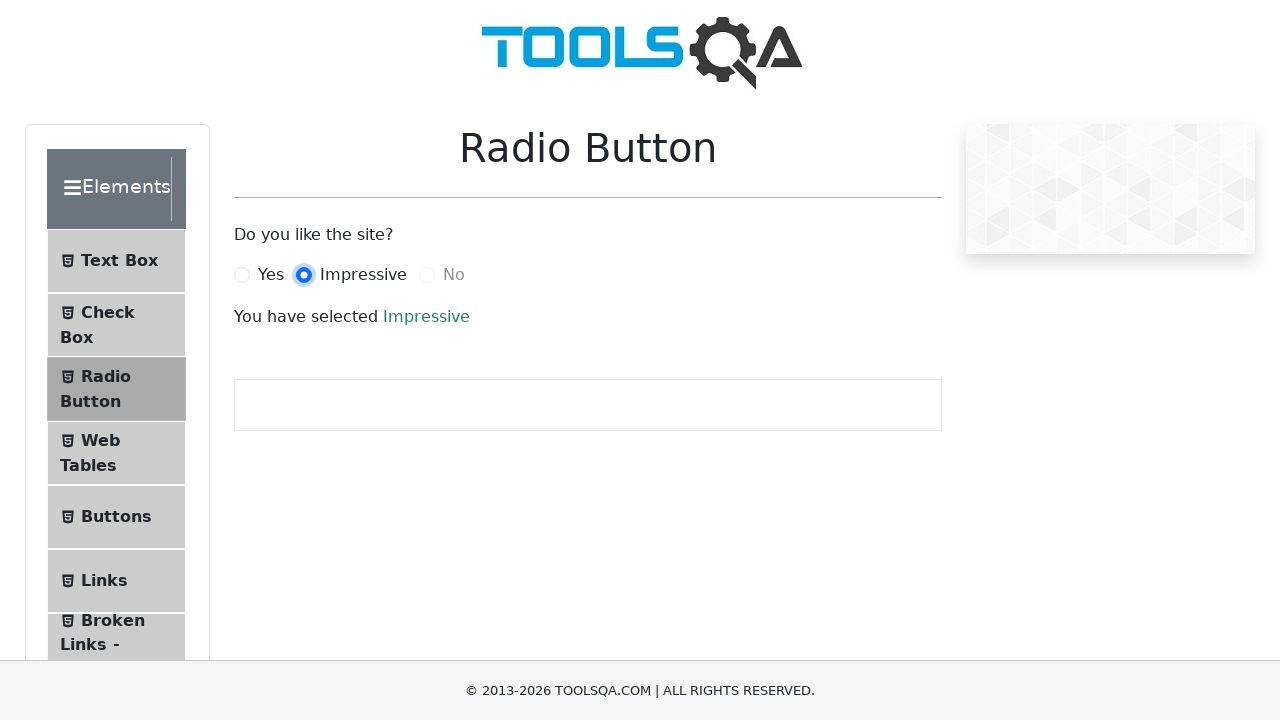